Tests e-commerce functionality by adding multiple items to cart, proceeding to checkout, and applying a promo code

Starting URL: https://rahulshettyacademy.com/seleniumPractise/#/

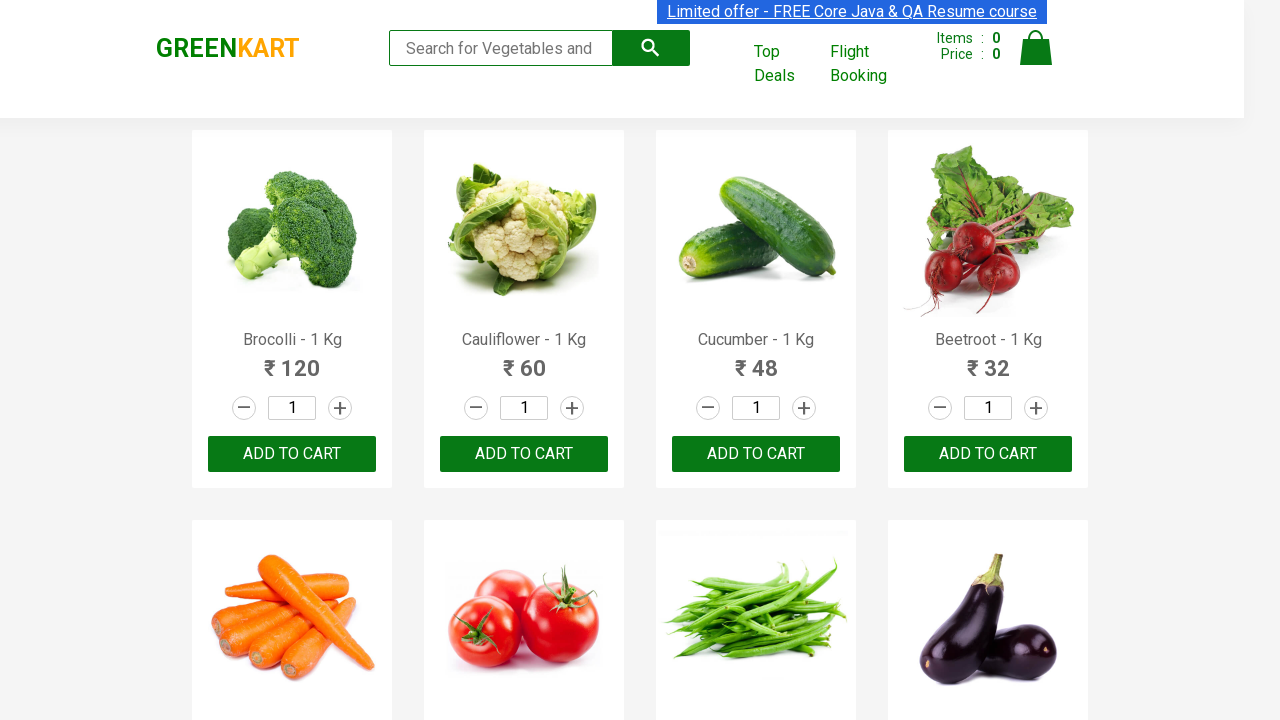

Retrieved all product names from the page
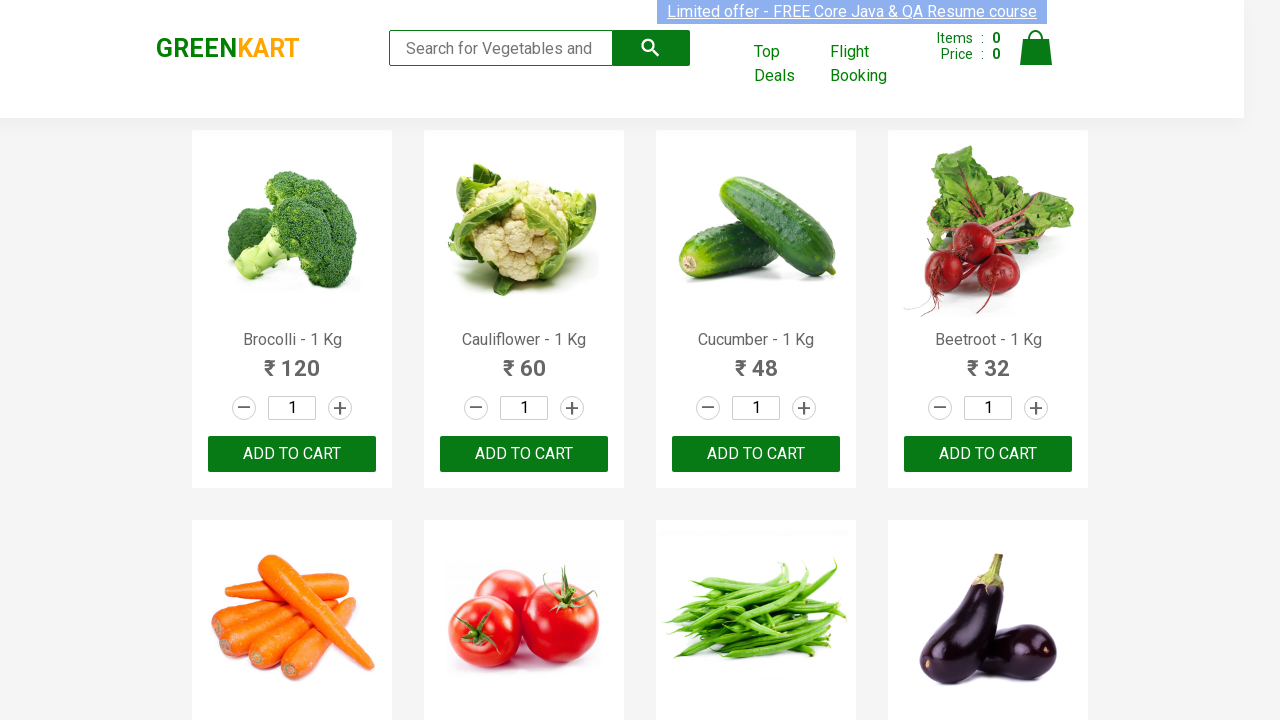

Added 'Cucumber' to cart at (756, 454) on div.product-action button >> nth=2
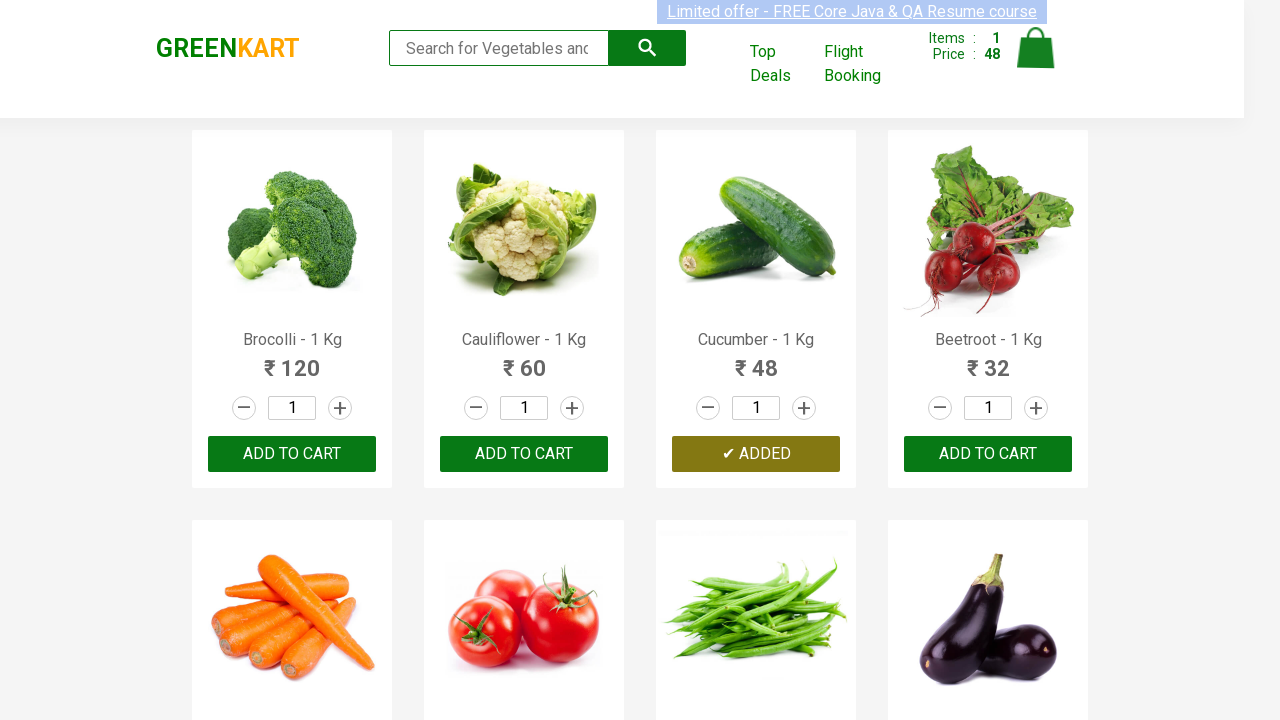

Added 'Beetroot' to cart at (988, 454) on div.product-action button >> nth=3
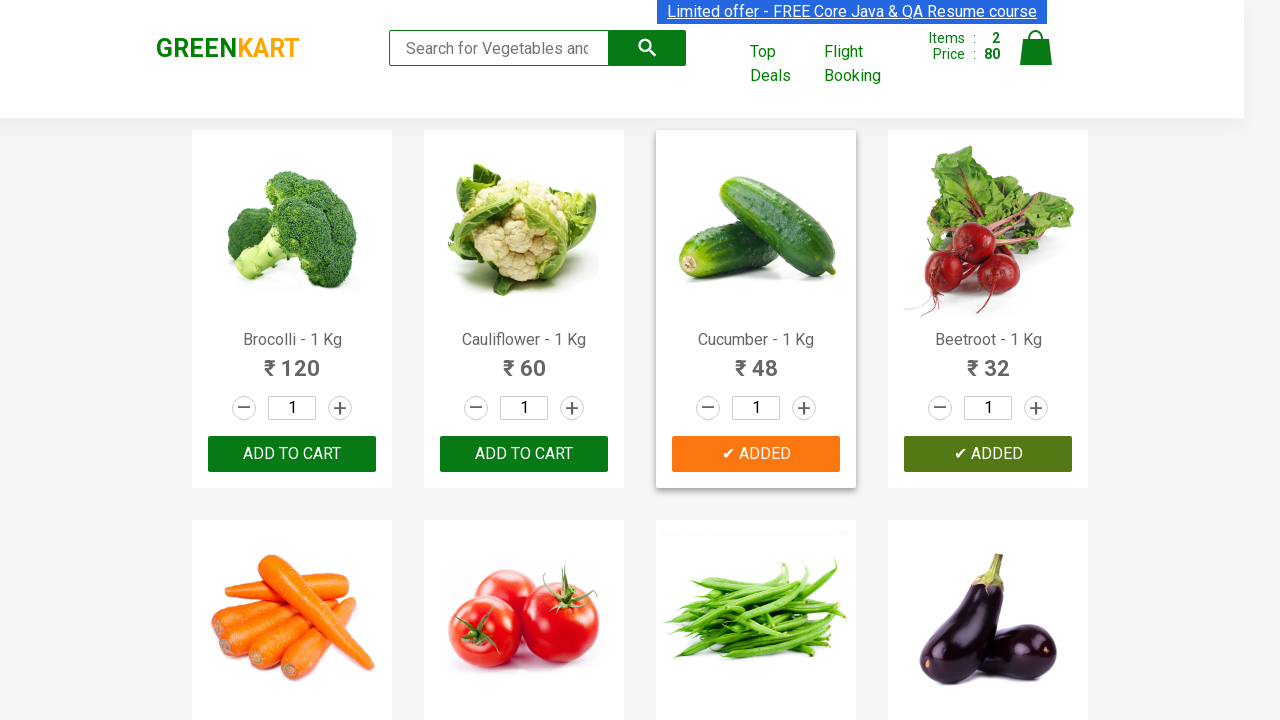

Added 'Potato' to cart at (756, 360) on div.product-action button >> nth=10
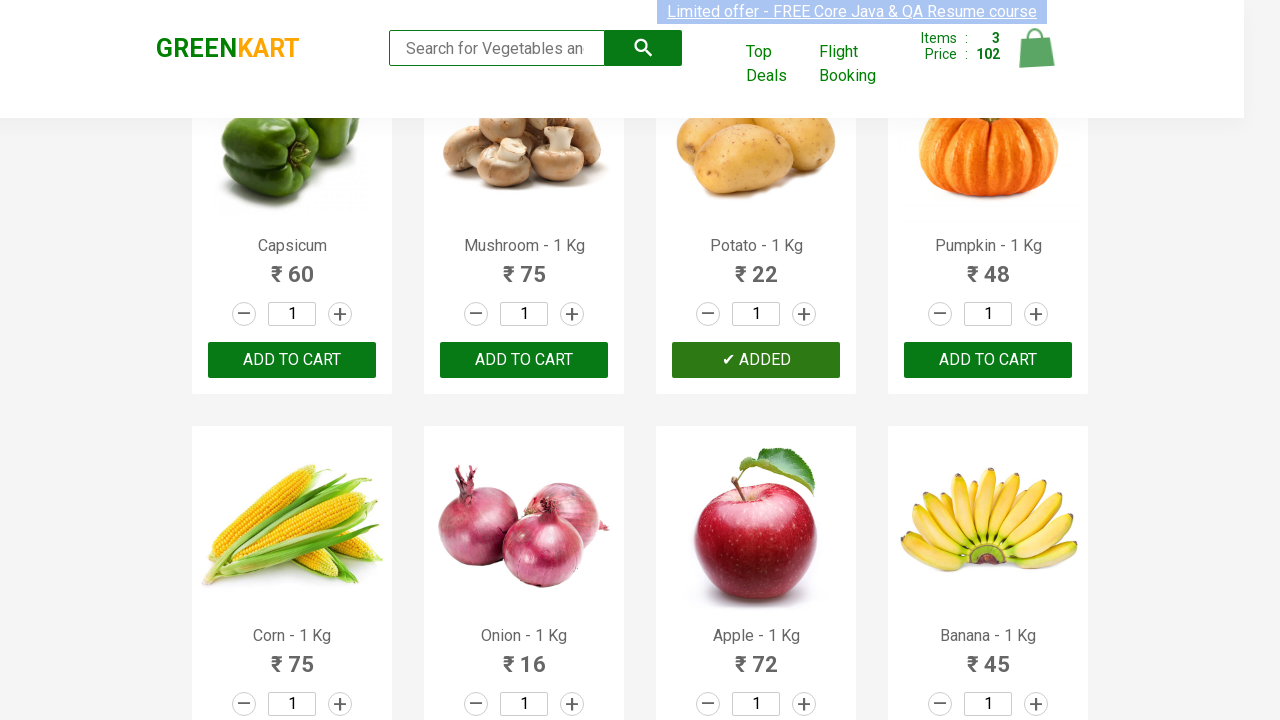

Added 'Pumpkin' to cart at (988, 360) on div.product-action button >> nth=11
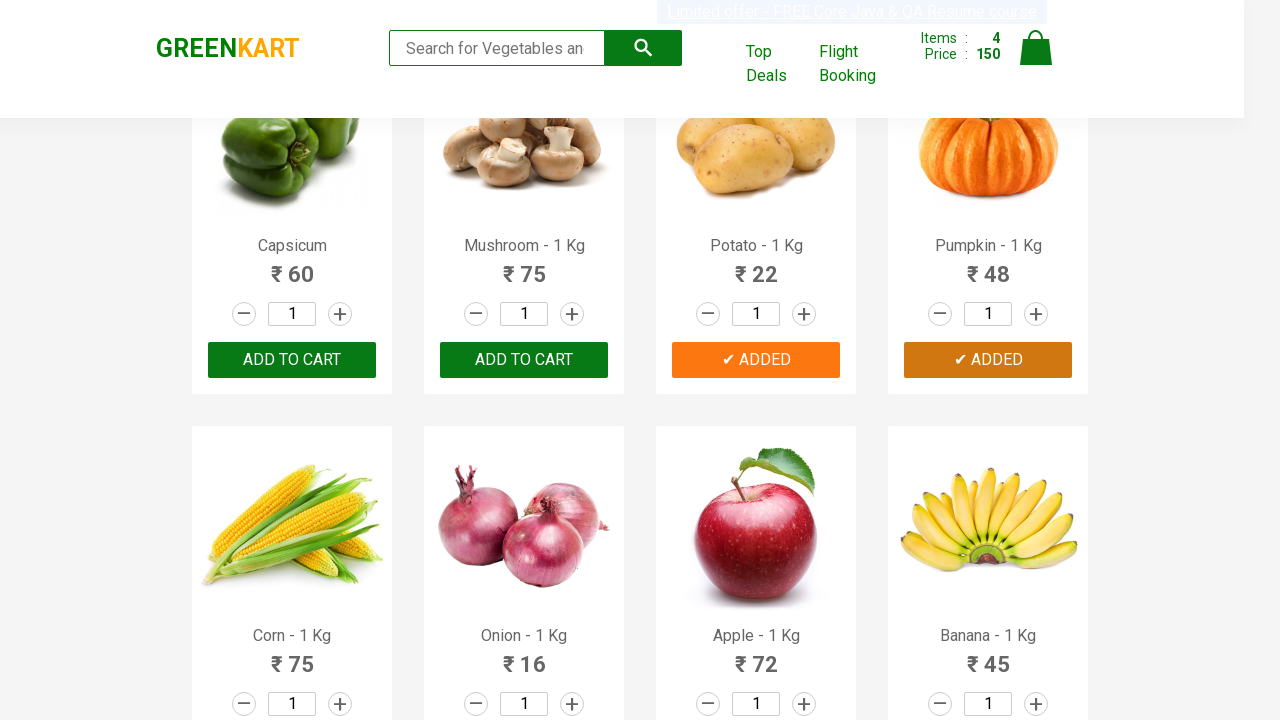

Clicked on cart icon to view cart at (1036, 48) on img[alt='Cart']
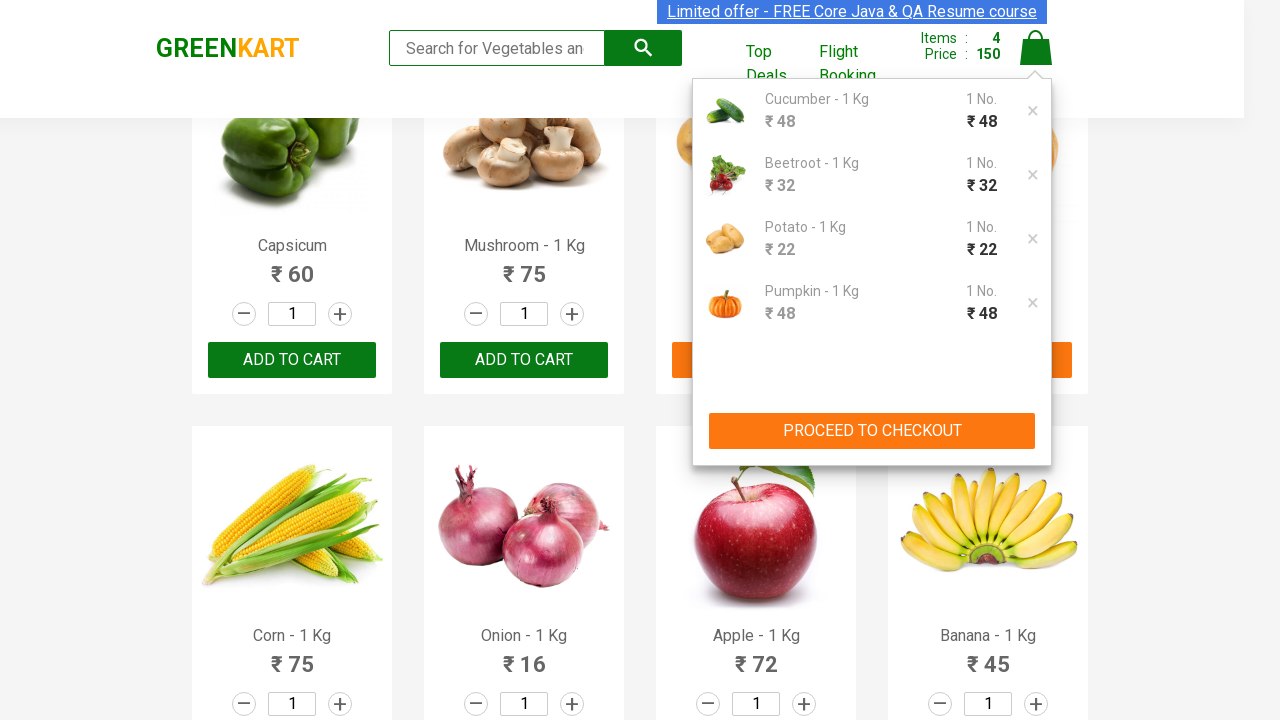

Clicked PROCEED TO CHECKOUT button at (872, 431) on button:has-text('PROCEED TO CHECKOUT')
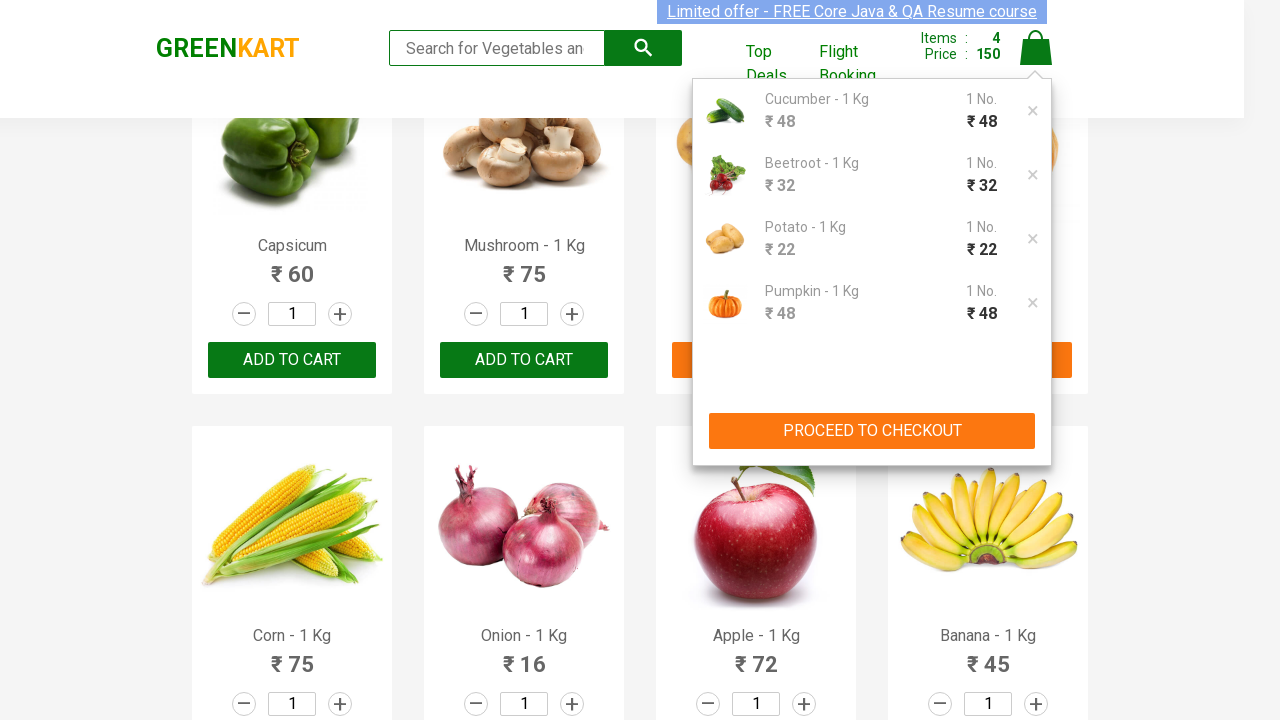

Promo code input field became visible
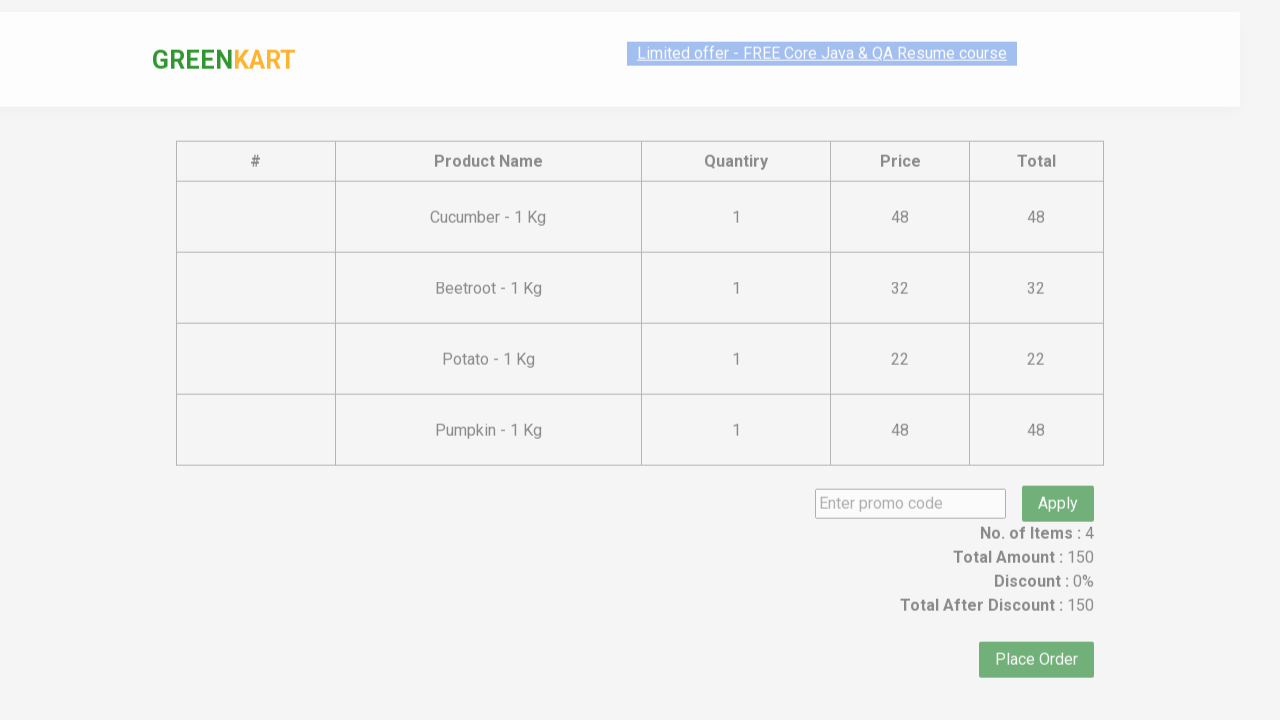

Entered promo code 'rahulshettyacademy' on input.promoCode
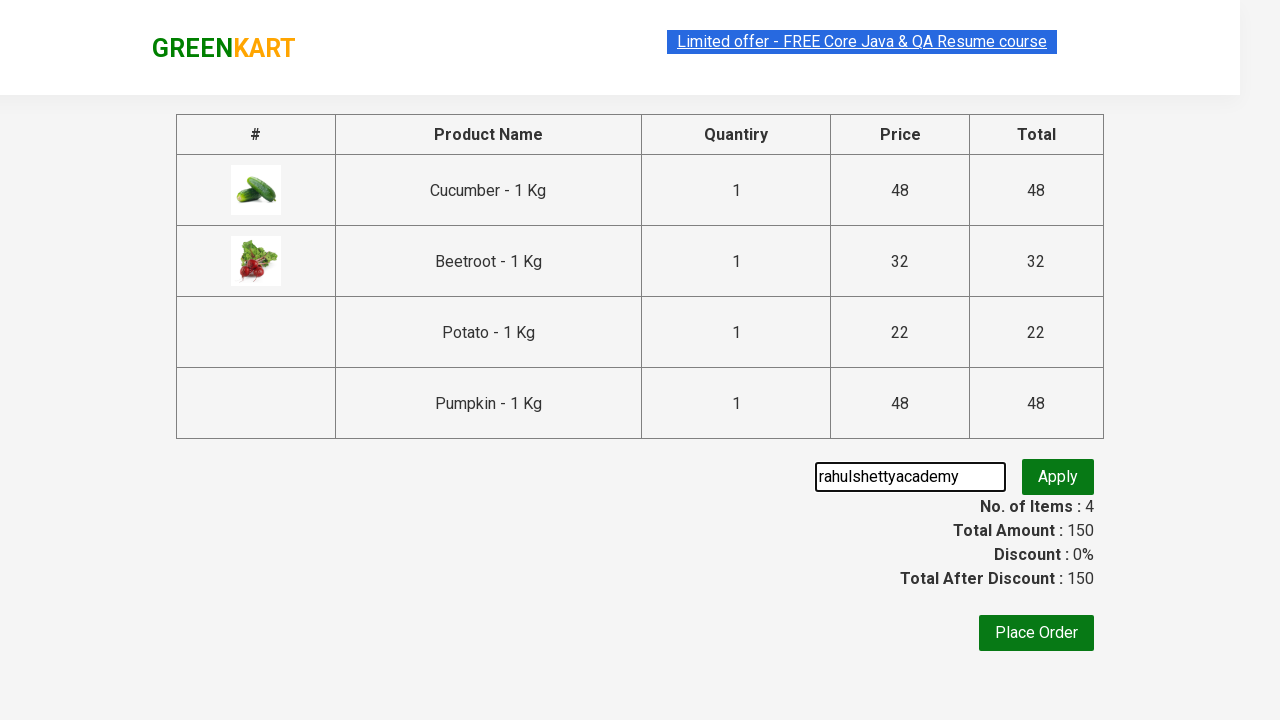

Clicked apply promo button at (1058, 477) on button.promoBtn
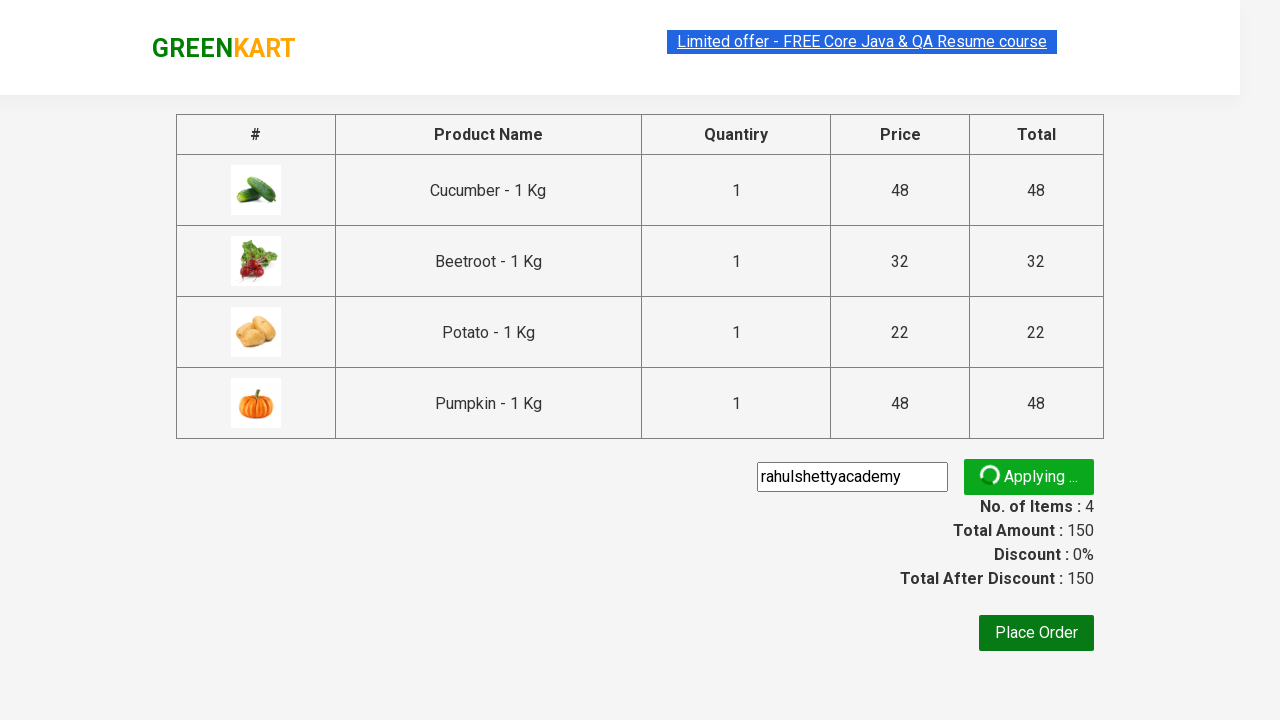

Promo code was applied successfully and confirmation message appeared
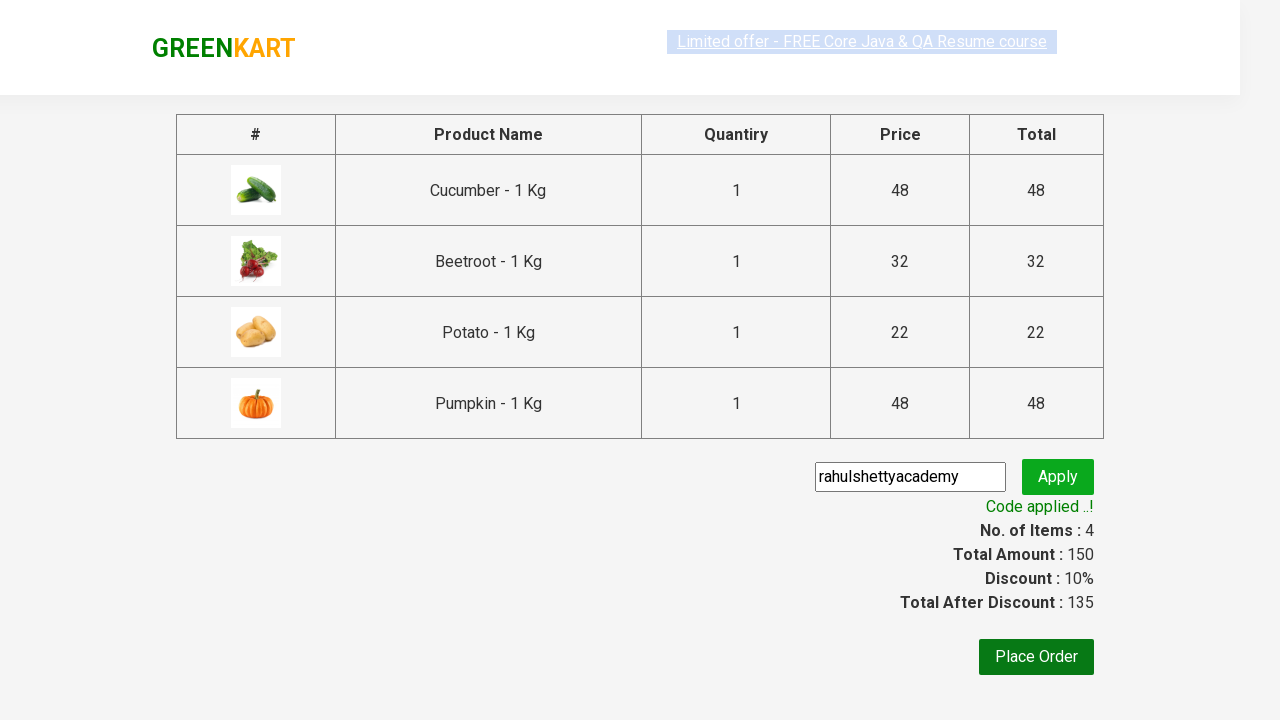

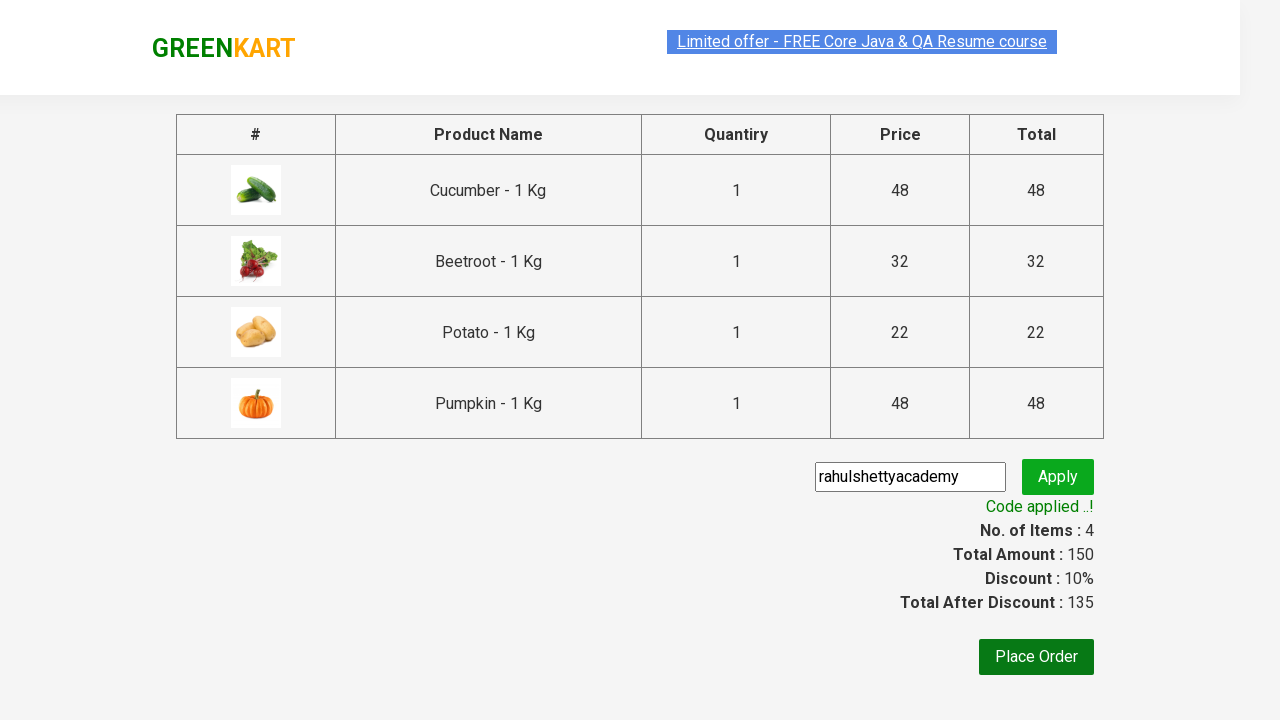